Tests drag and drop functionality by navigating to the drag and drop practice page, then dragging element from column A to column B

Starting URL: https://practice.cydeo.com

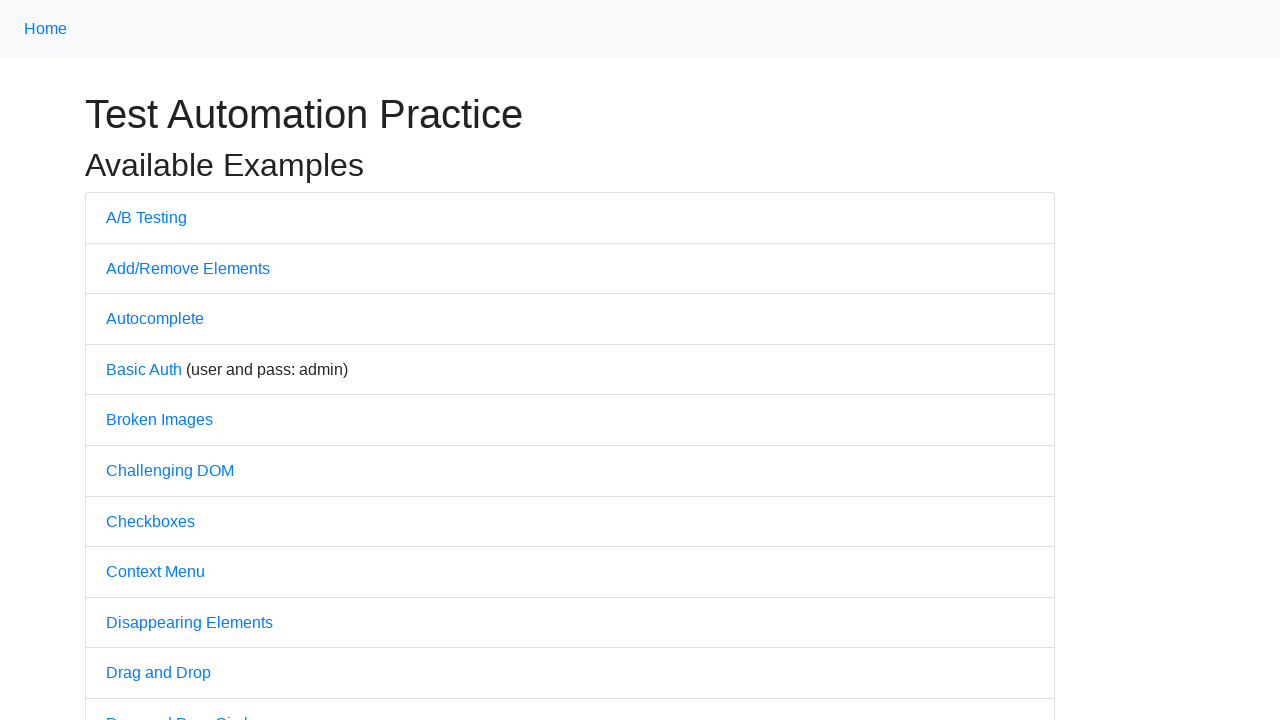

Navigated to practice.cydeo.com
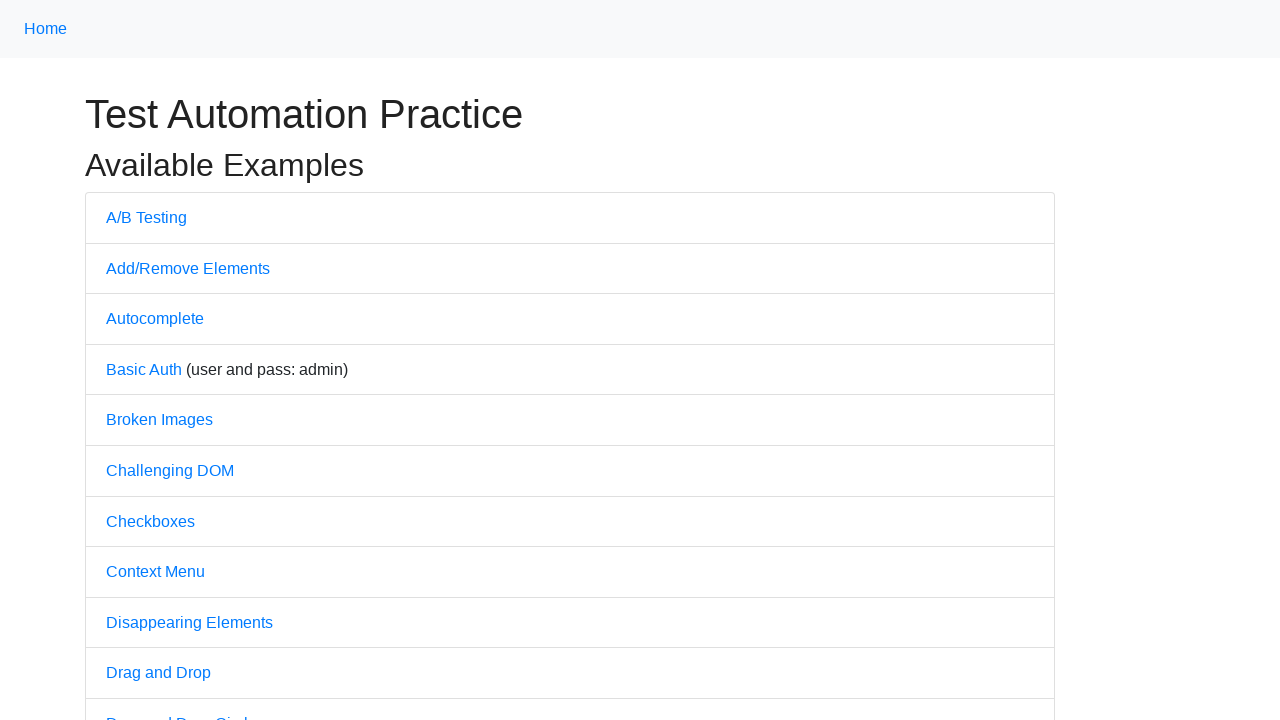

Clicked on 'Drag and Drop' link at (158, 673) on text=Drag and Drop
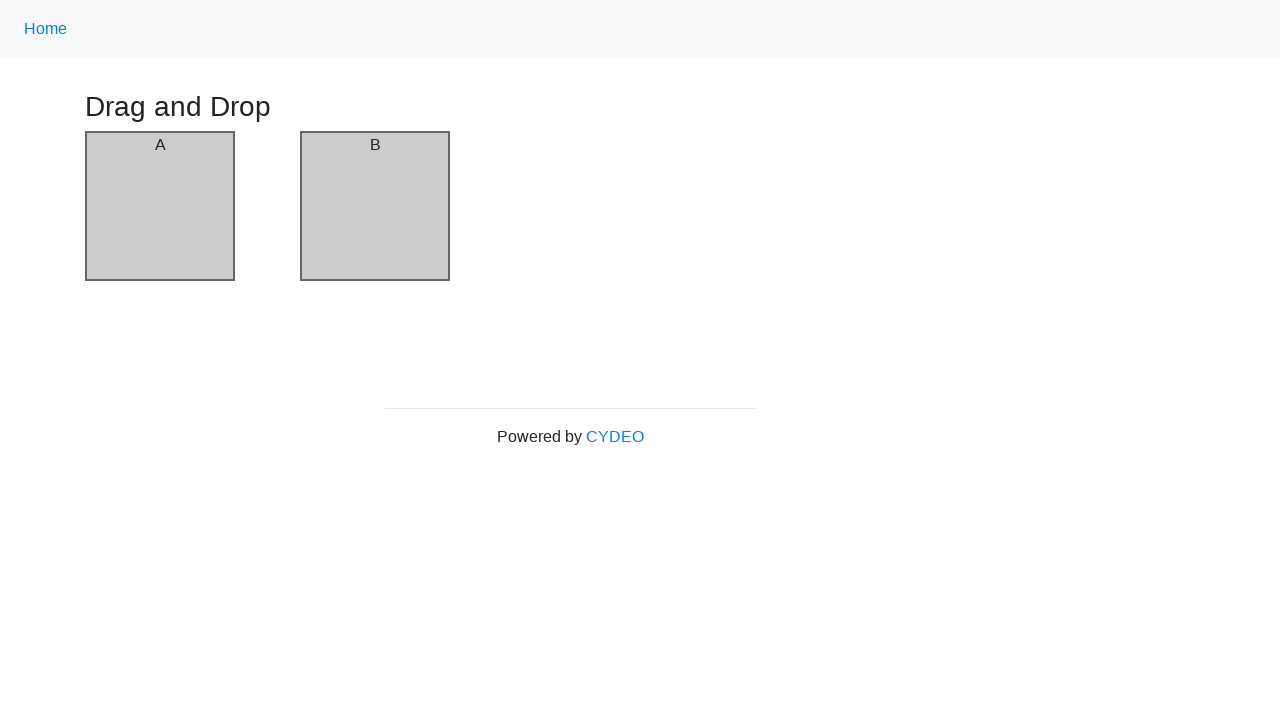

Column A element is visible
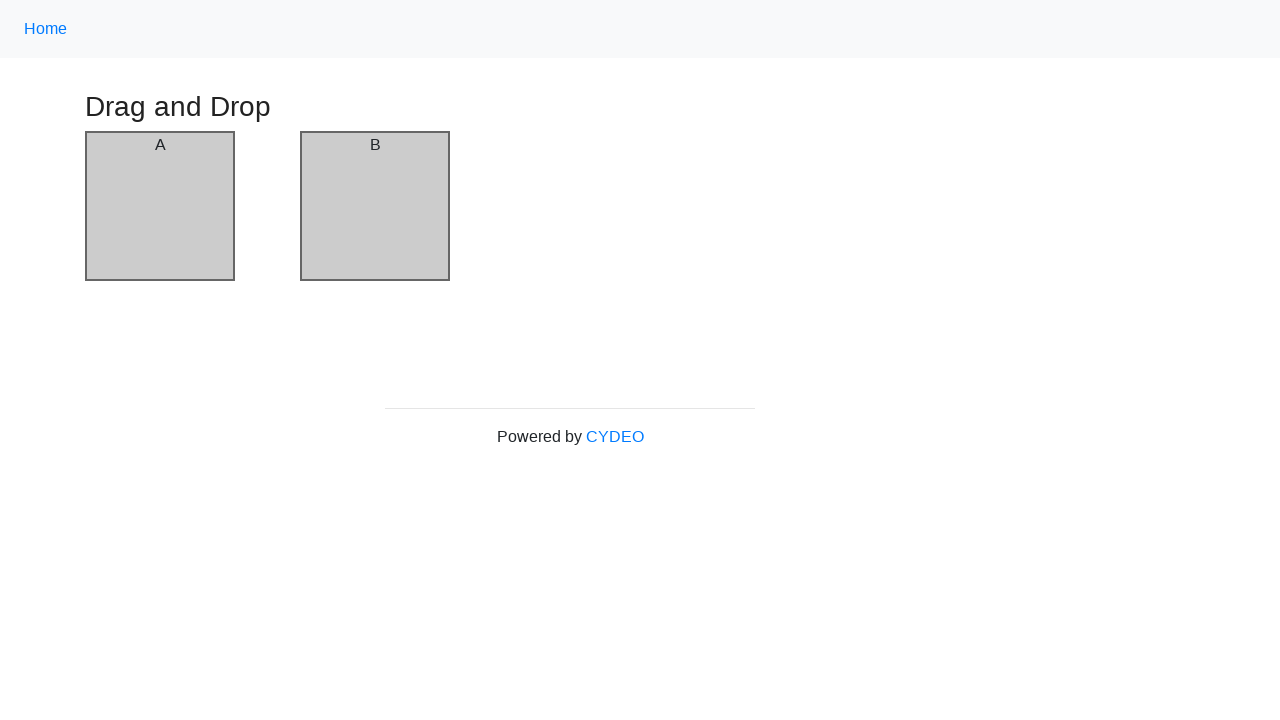

Column B element is visible
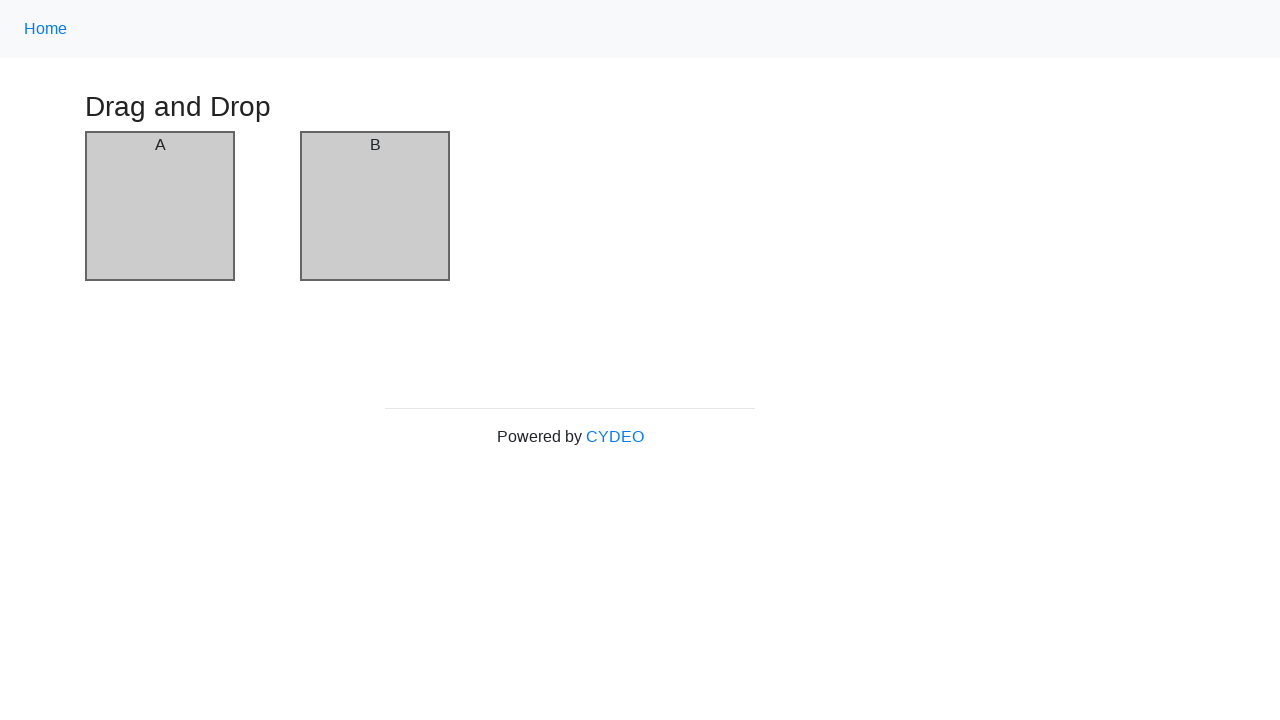

Dragged element from column A to column B at (375, 206)
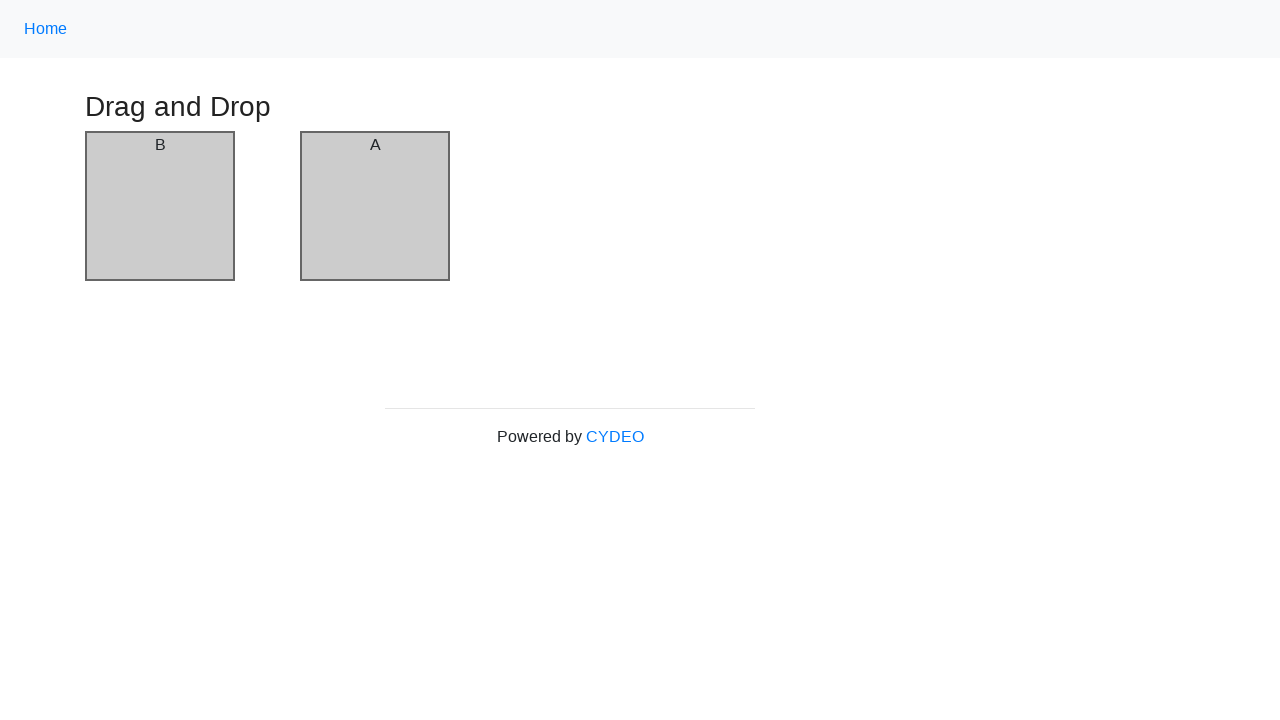

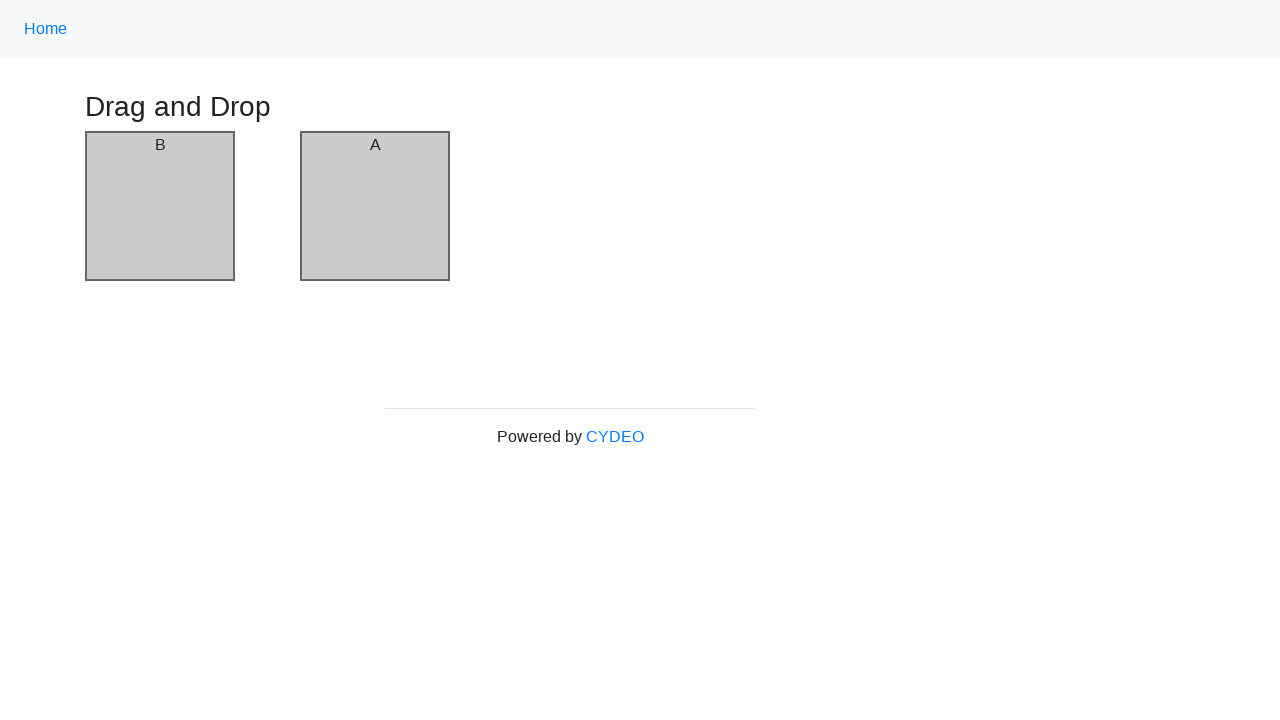